Automates the dropdown fields (Country and State) on the Oracle registration form

Starting URL: https://profile.oracle.com/myprofile/account/create-account.jspx

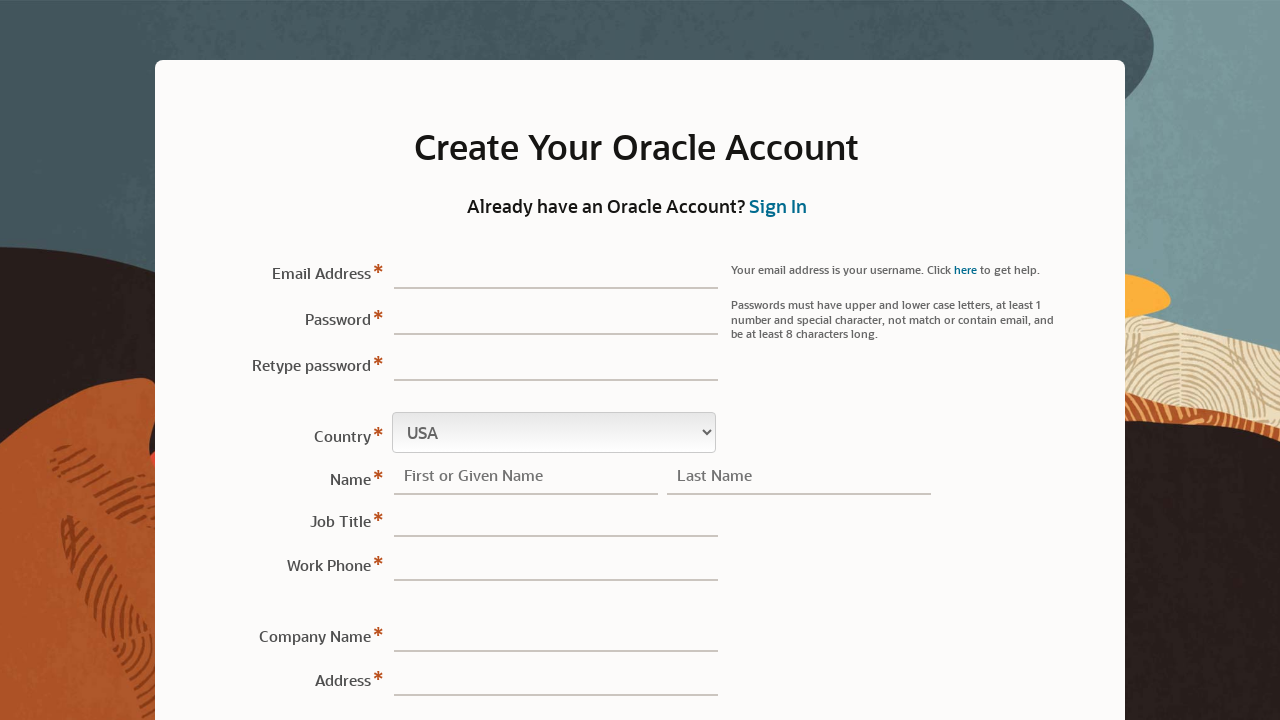

Selected 'IN' (India) from country dropdown on select[name='sView1:r1:0:country']
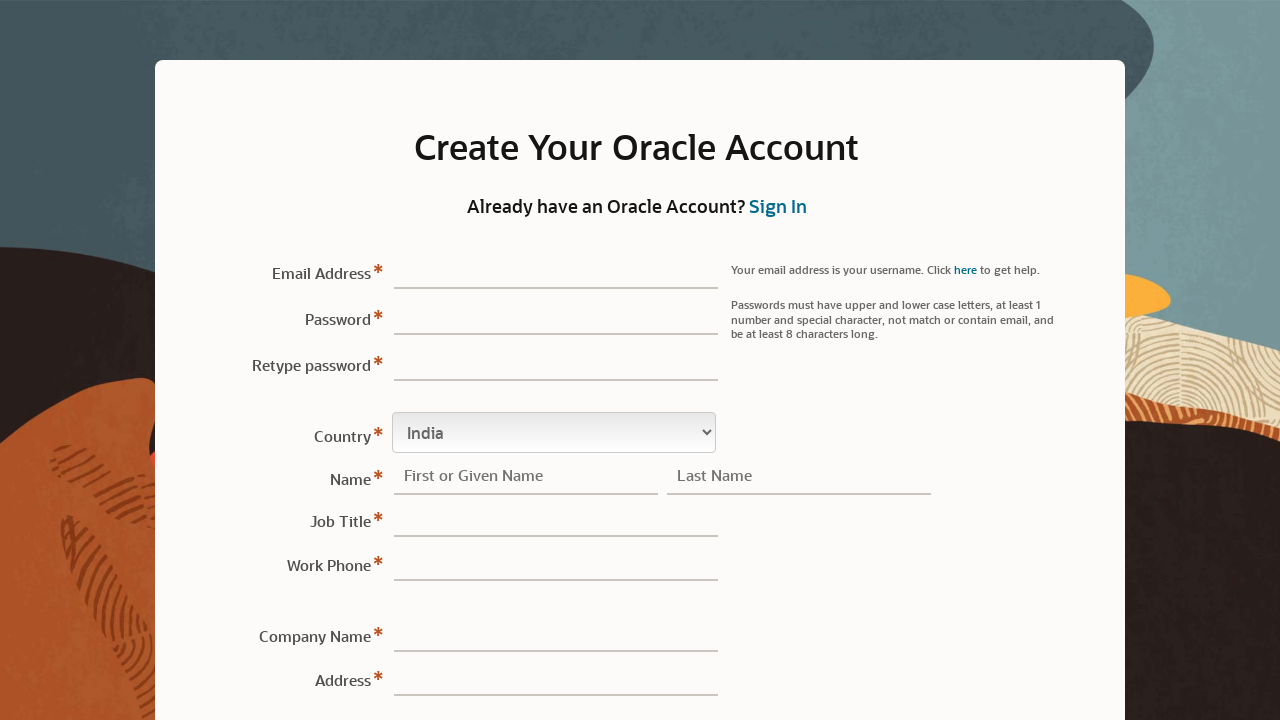

Selected state/province option at index 11 on #sView1\:r1\:0\:state\:\:content
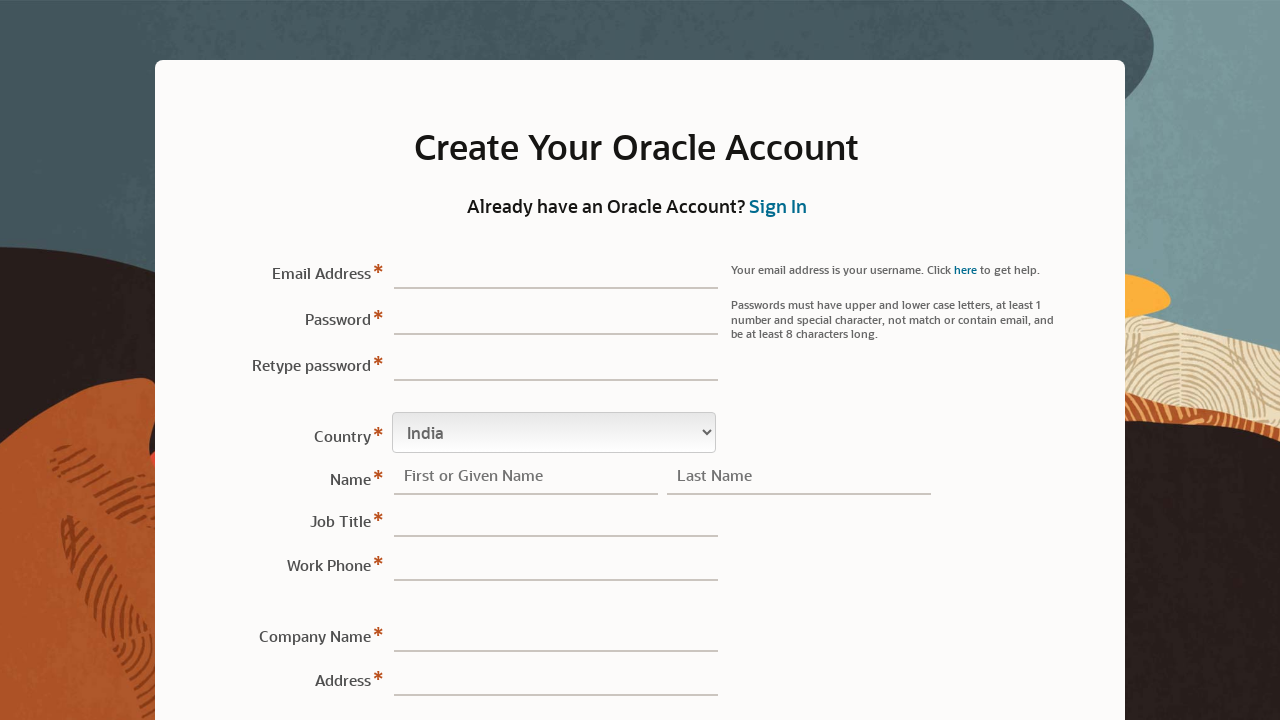

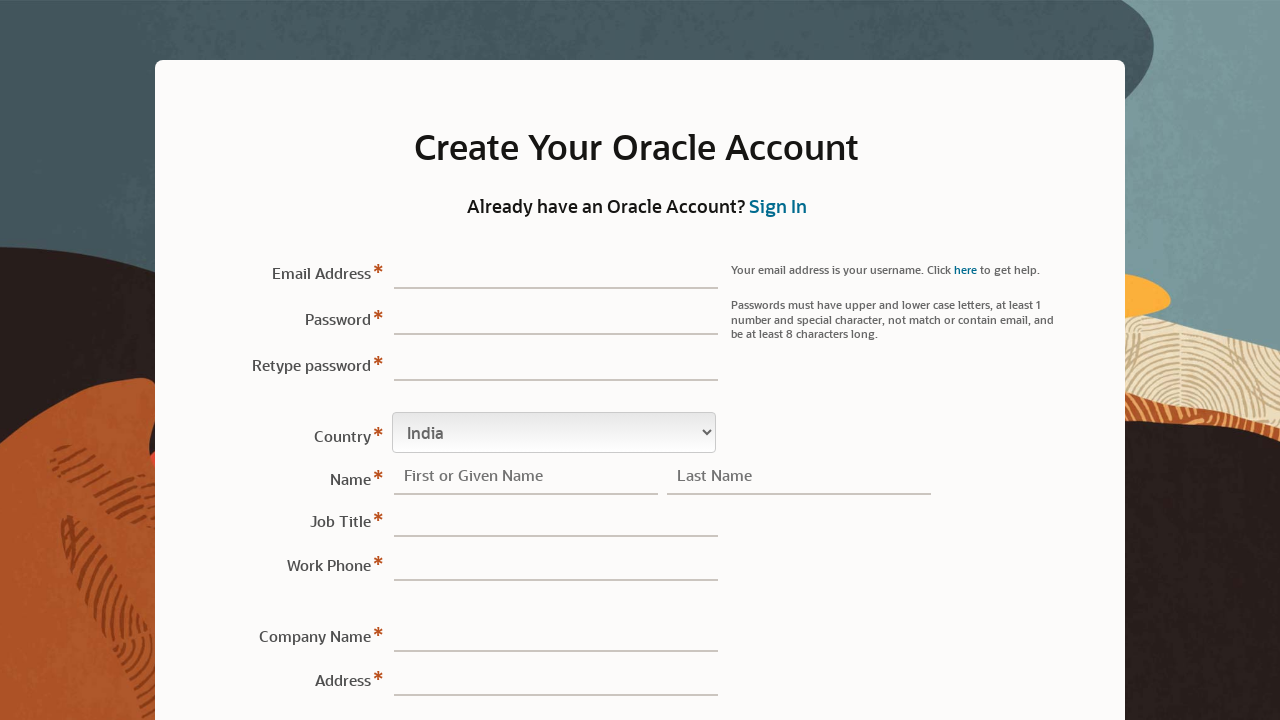